Tests address autocomplete functionality by entering an address and waiting for suggestions to appear

Starting URL: https://addressify.com.au/

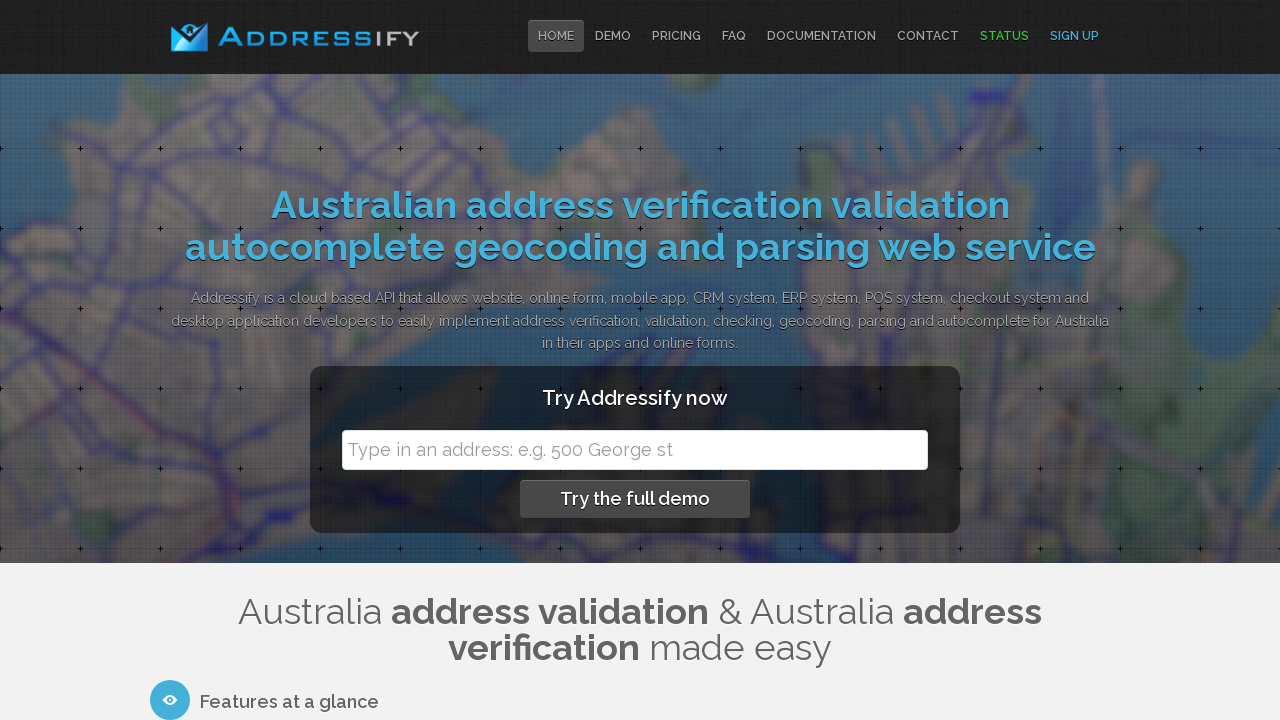

Entered address '19 martin pl, sydney' in the address field on input[name='address']
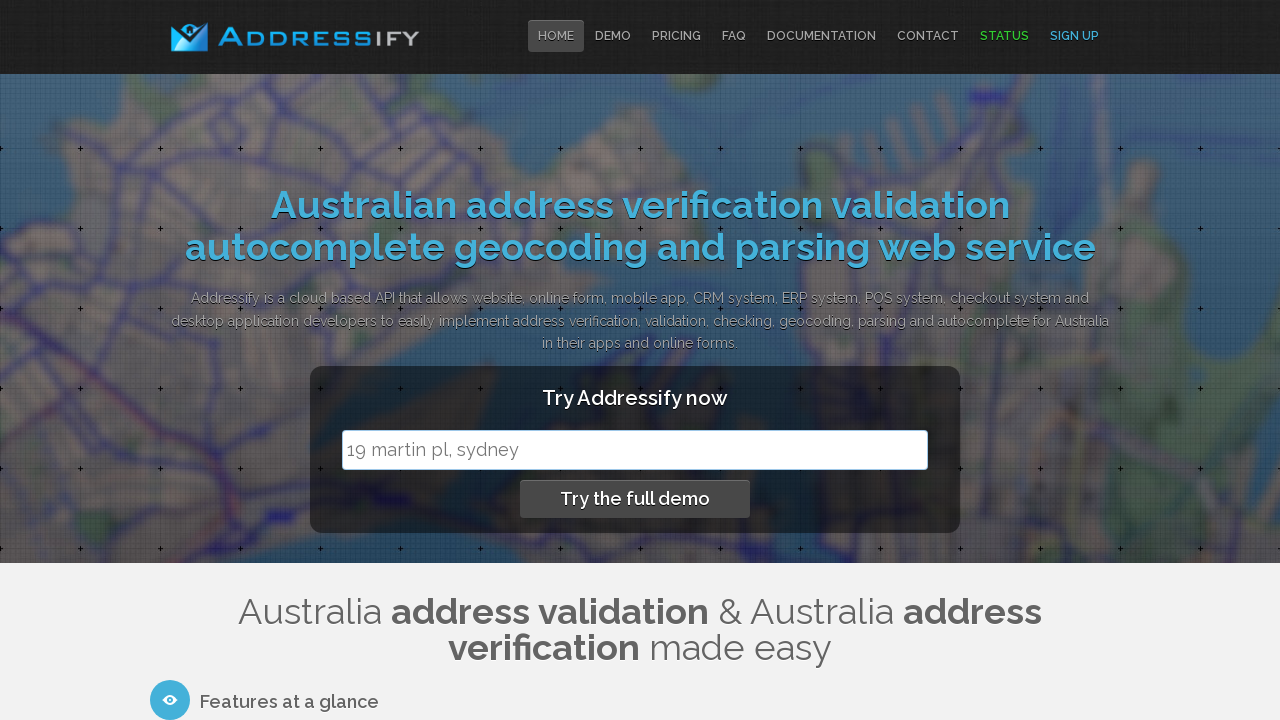

Waited for autocomplete suggestions dropdown to appear
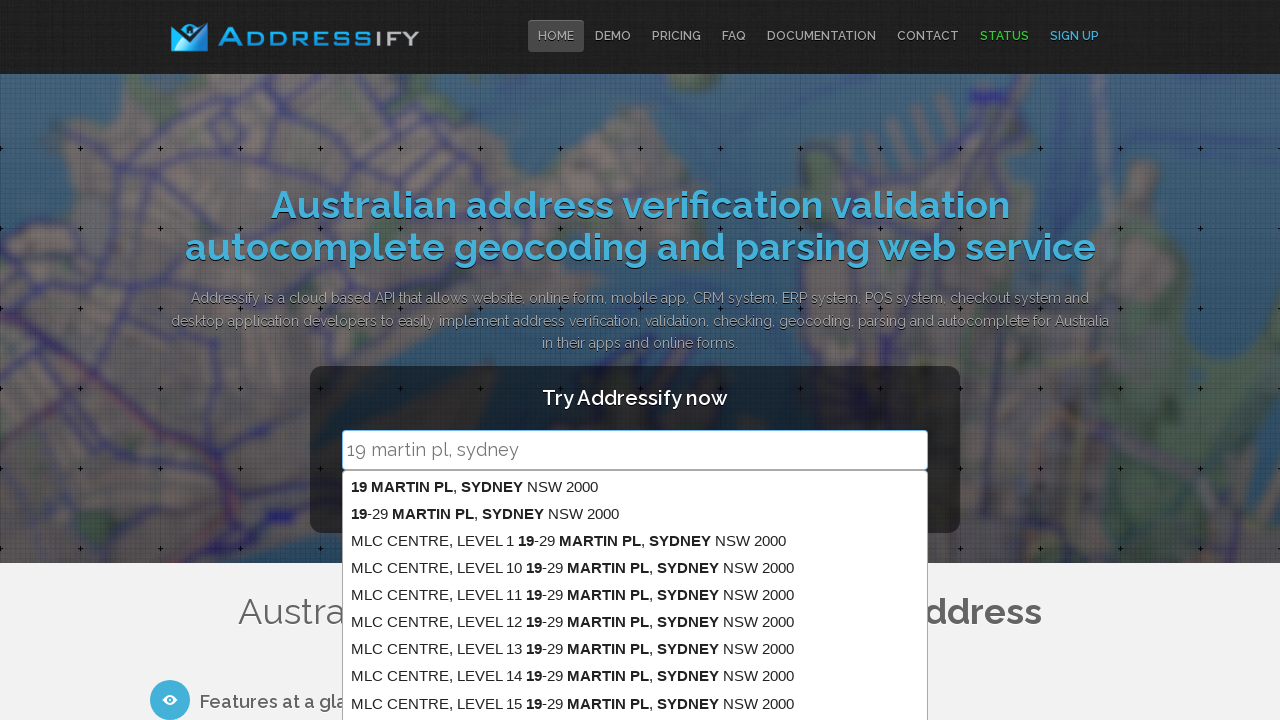

Verified autocomplete suggestions are displayed
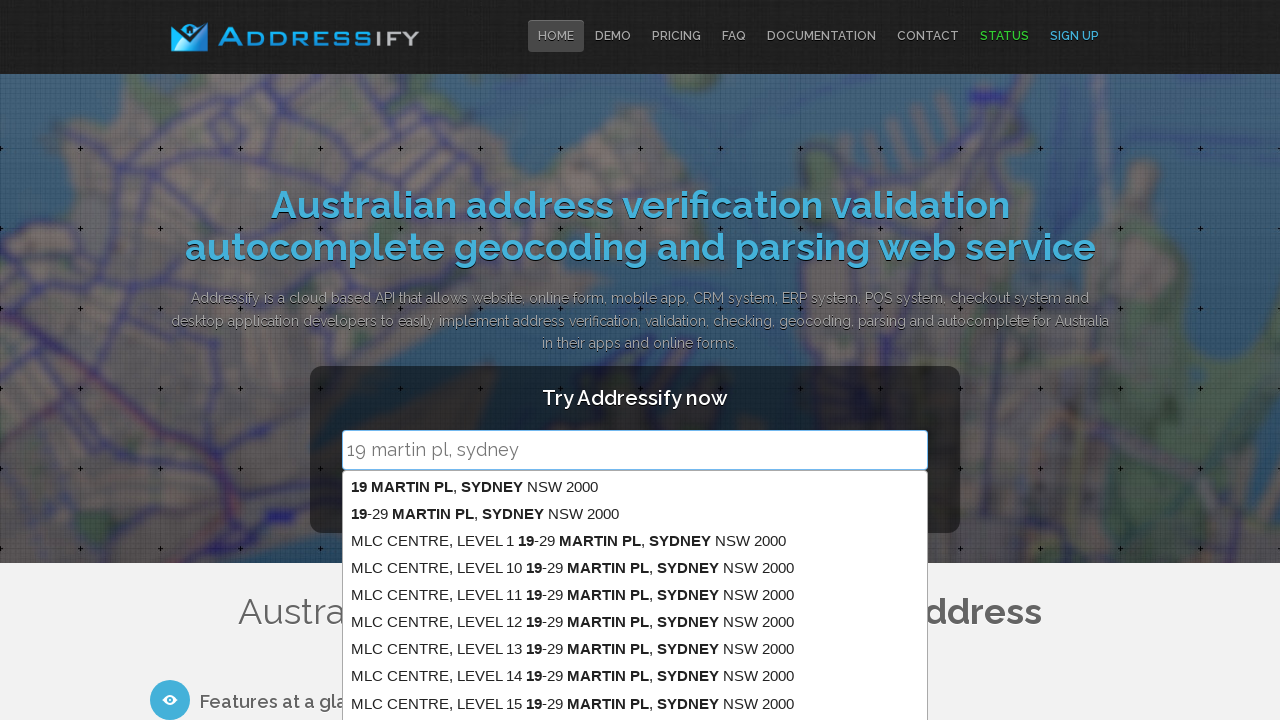

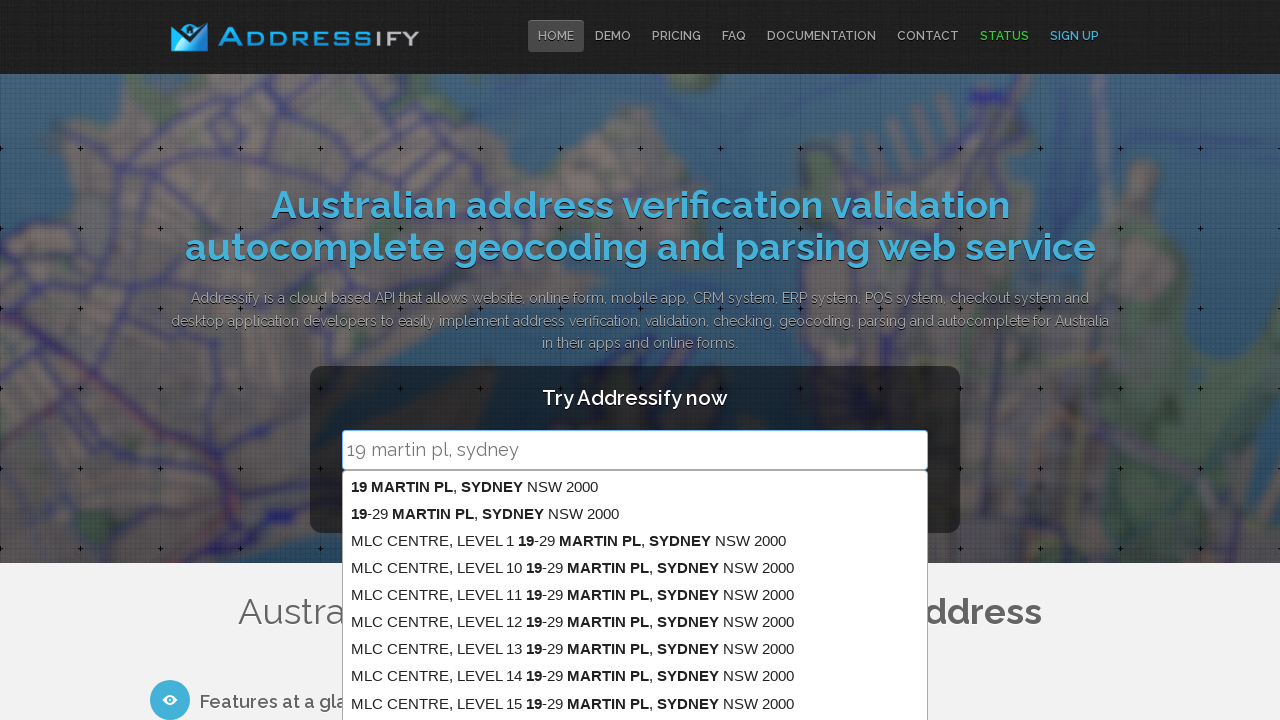